Navigates to Nykaa Fashion homepage and maximizes the browser window to verify the site loads successfully

Starting URL: https://www.nykaafashion.com/

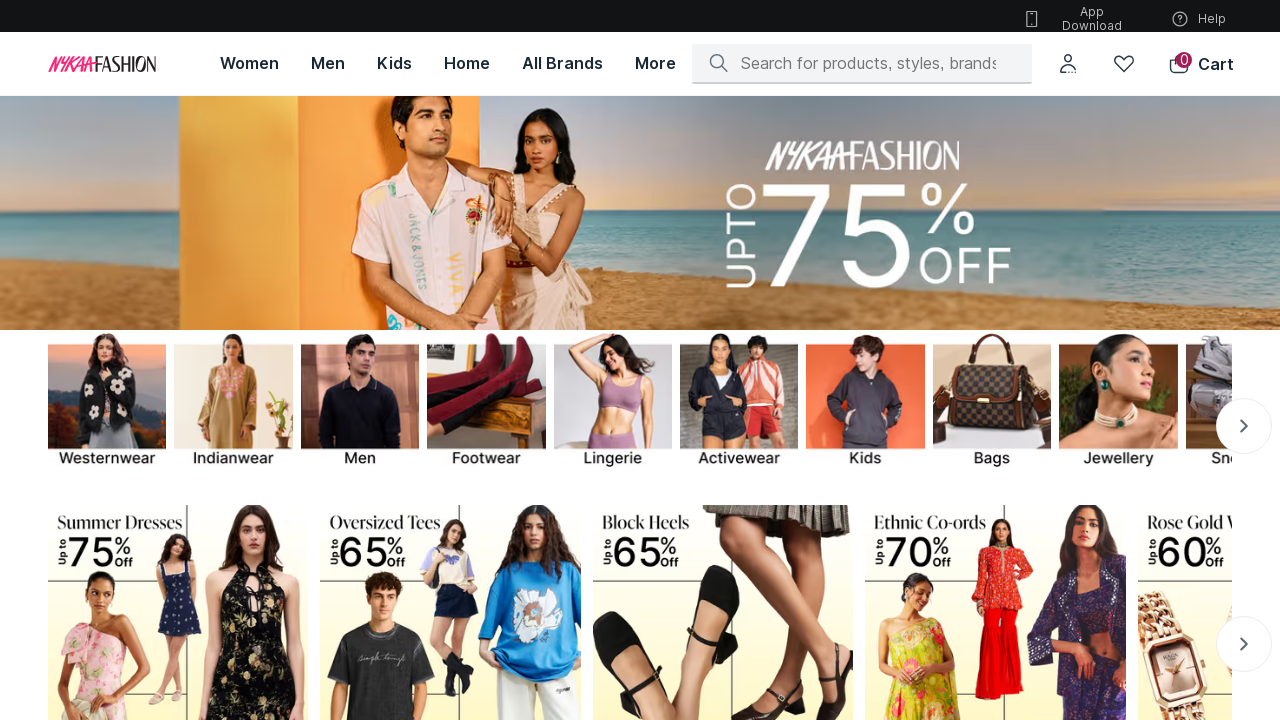

Set viewport size to 1920x1080
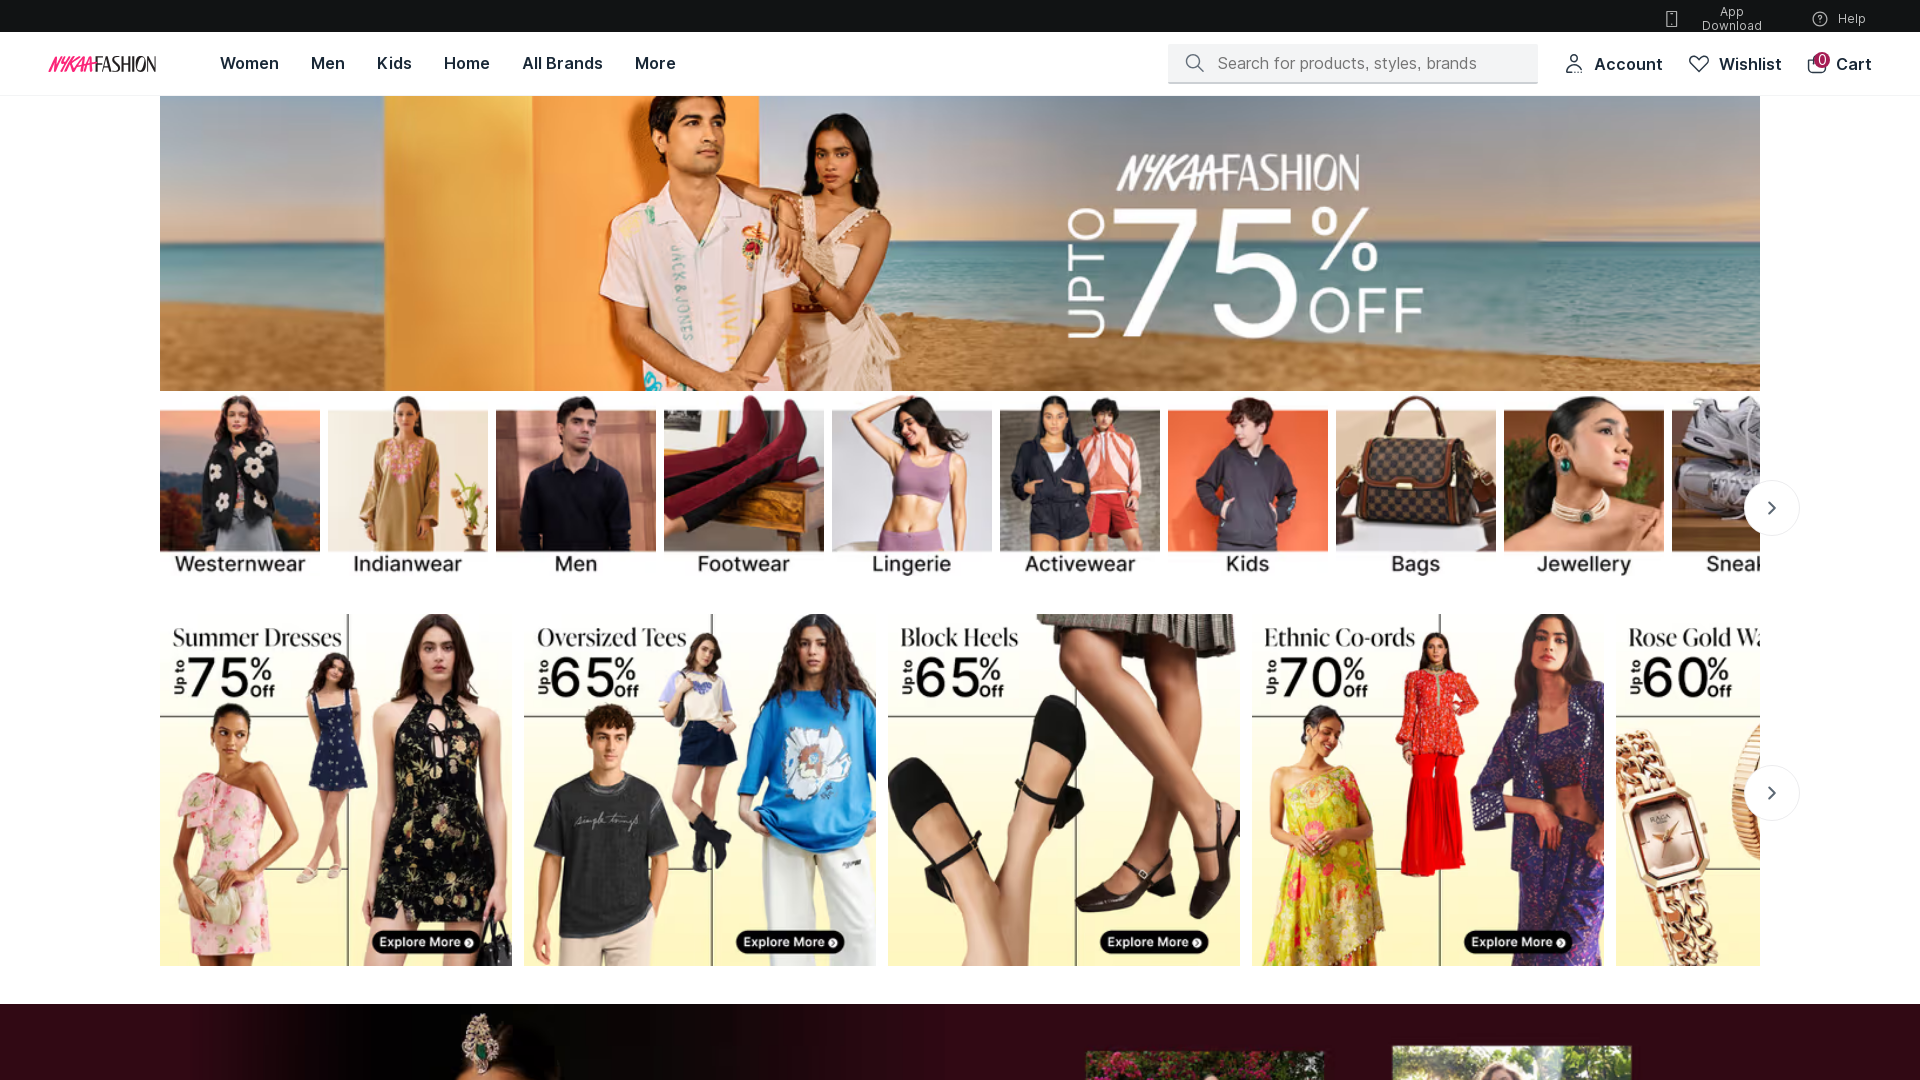

Nykaa Fashion homepage loaded successfully
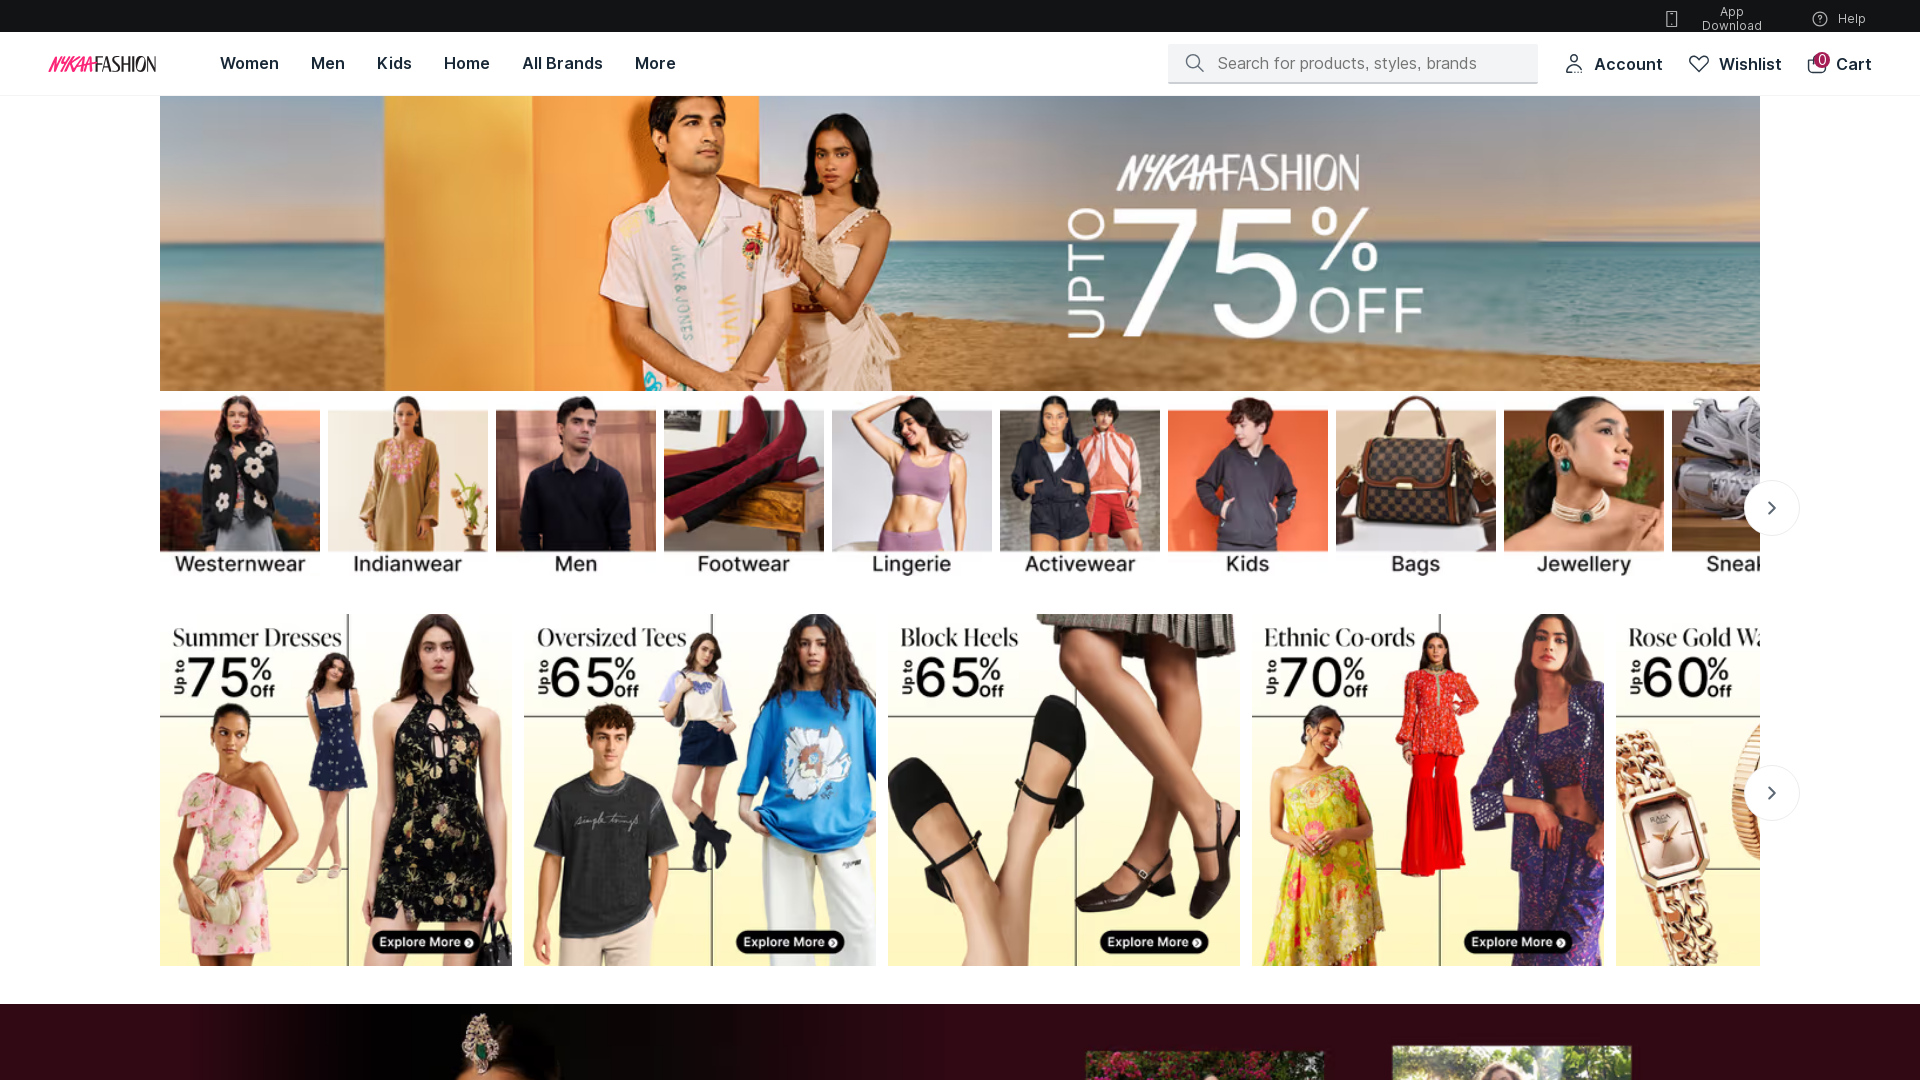

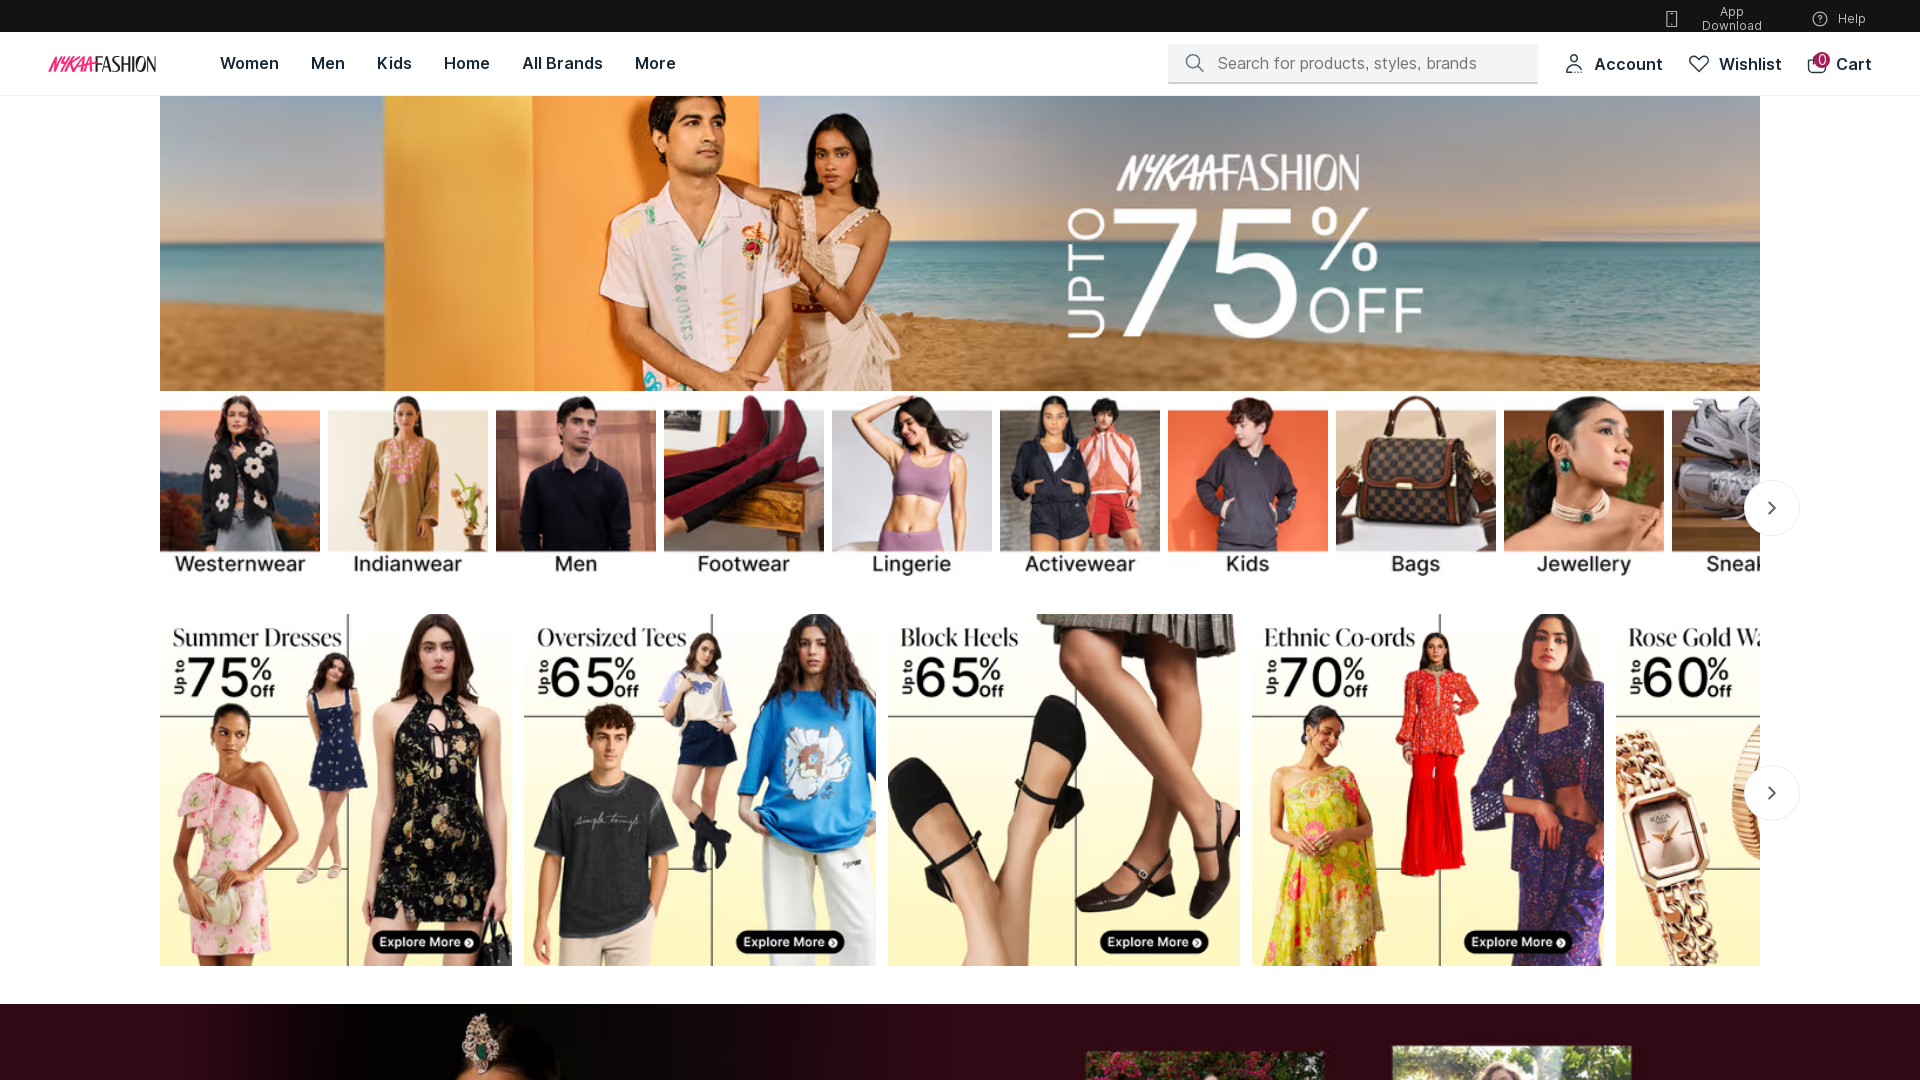